Tests calculator addition by entering 5 and 10, selecting sum operation, and verifying the result is 15

Starting URL: https://calculatorhtml.onrender.com

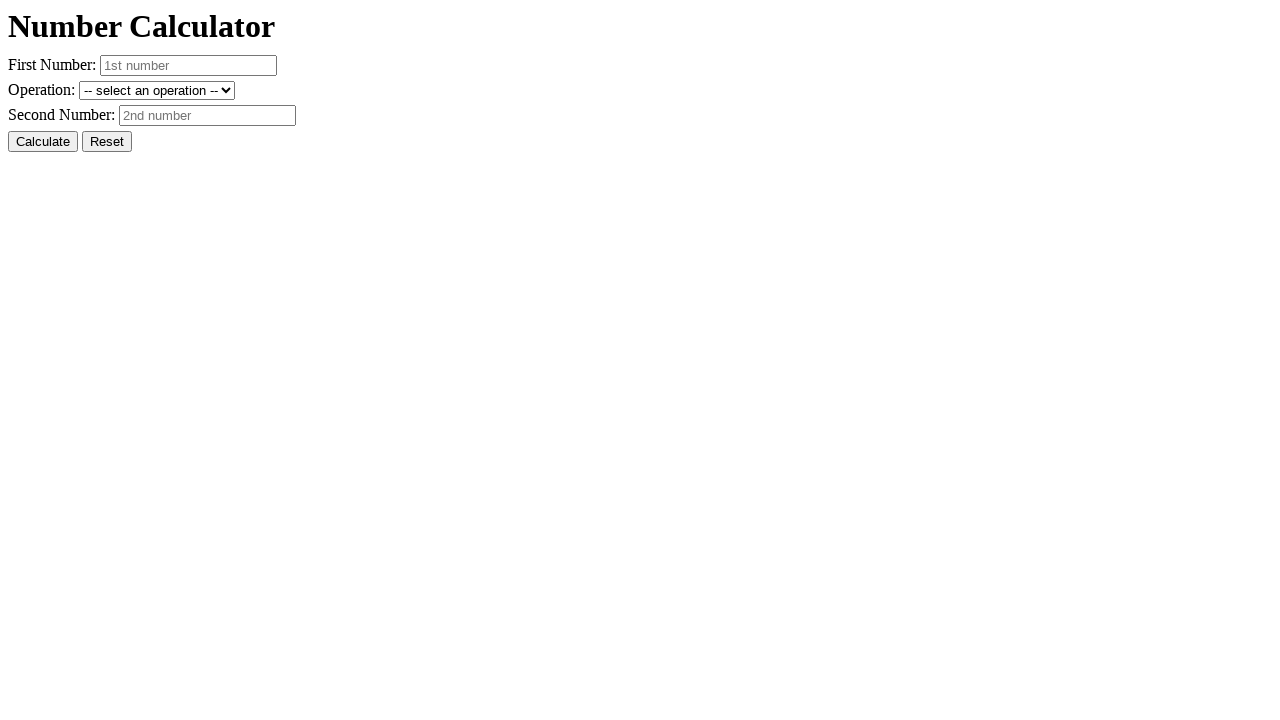

Clicked Reset button to clear previous values at (107, 142) on #resetButton
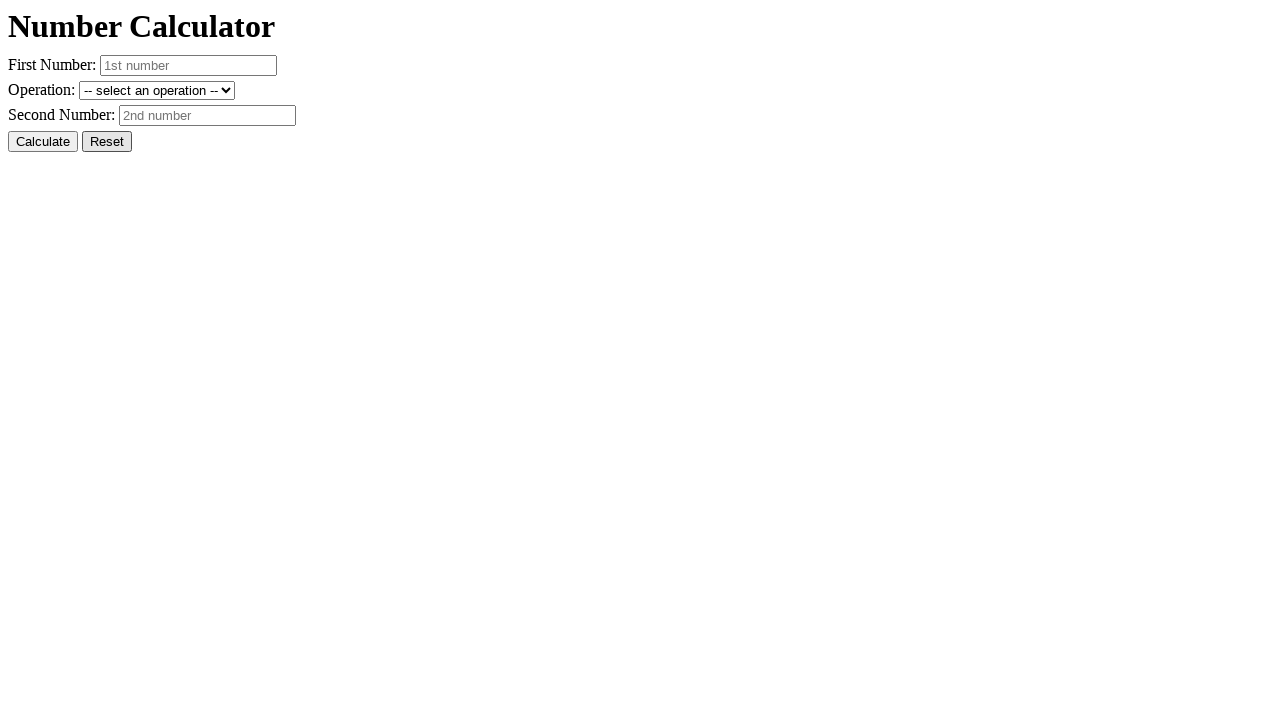

Entered 5 in first number field on #number1
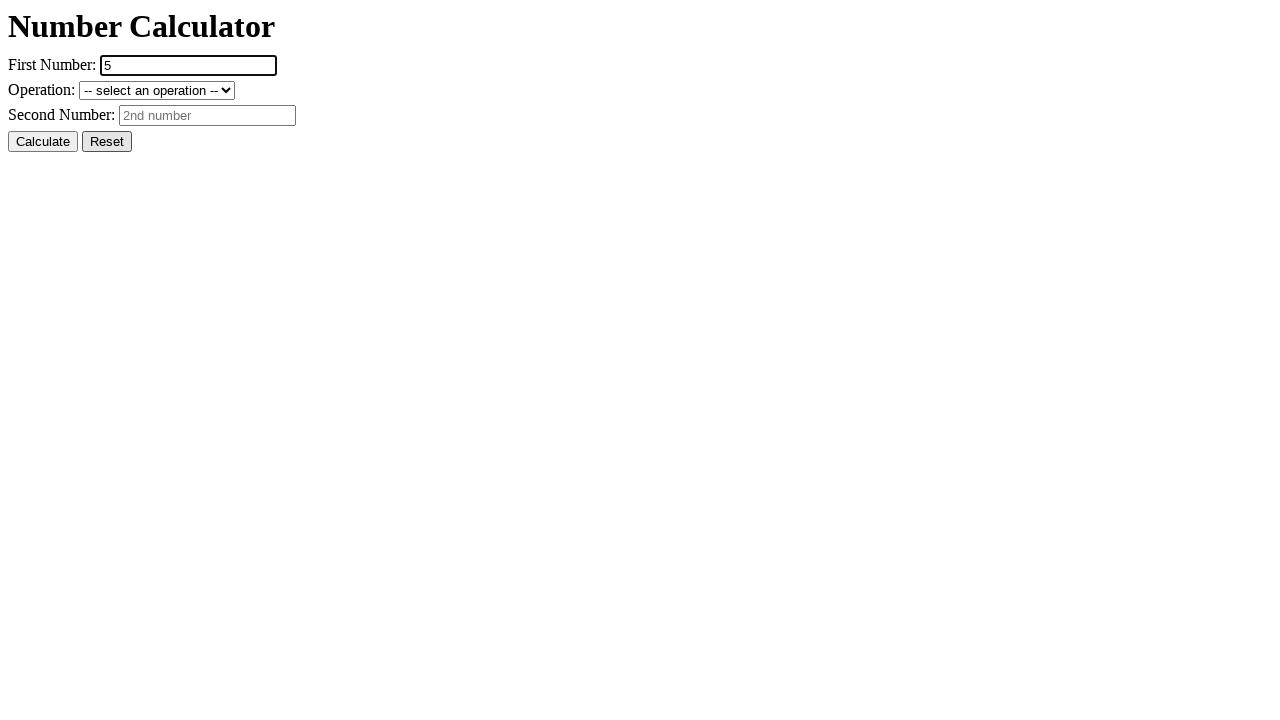

Entered 10 in second number field on #number2
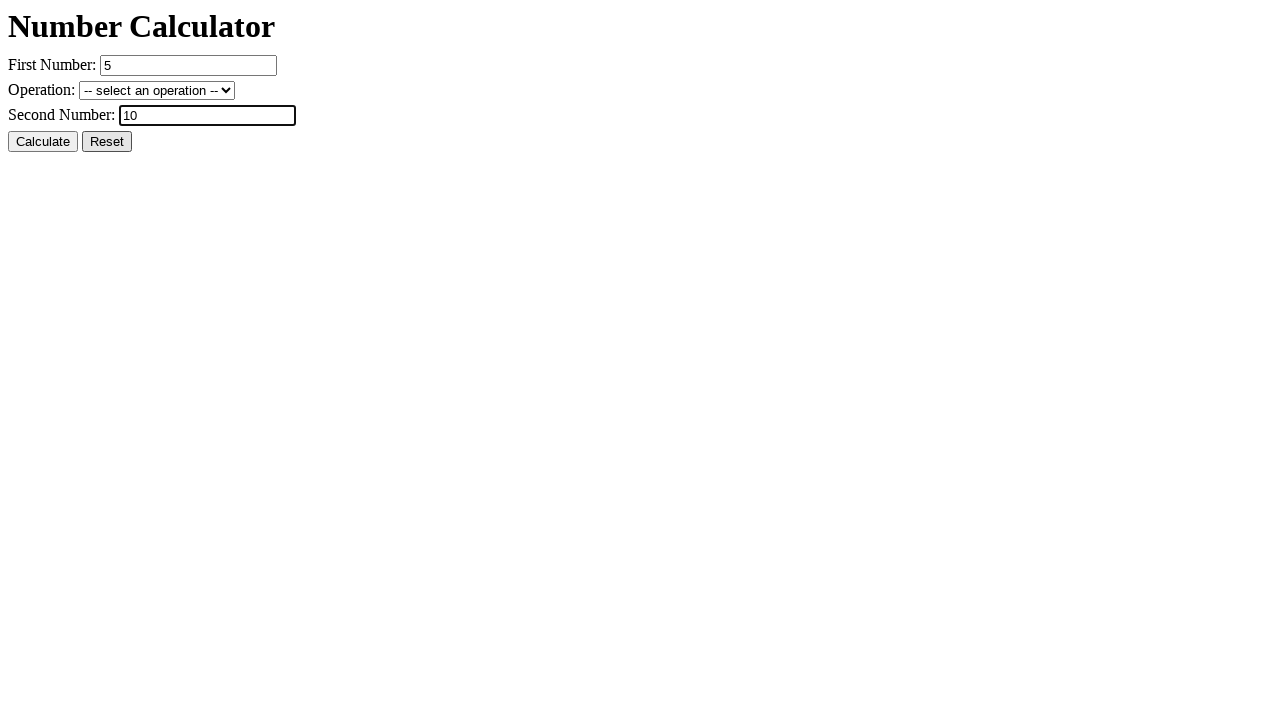

Selected addition (+ sum) operation on #operation
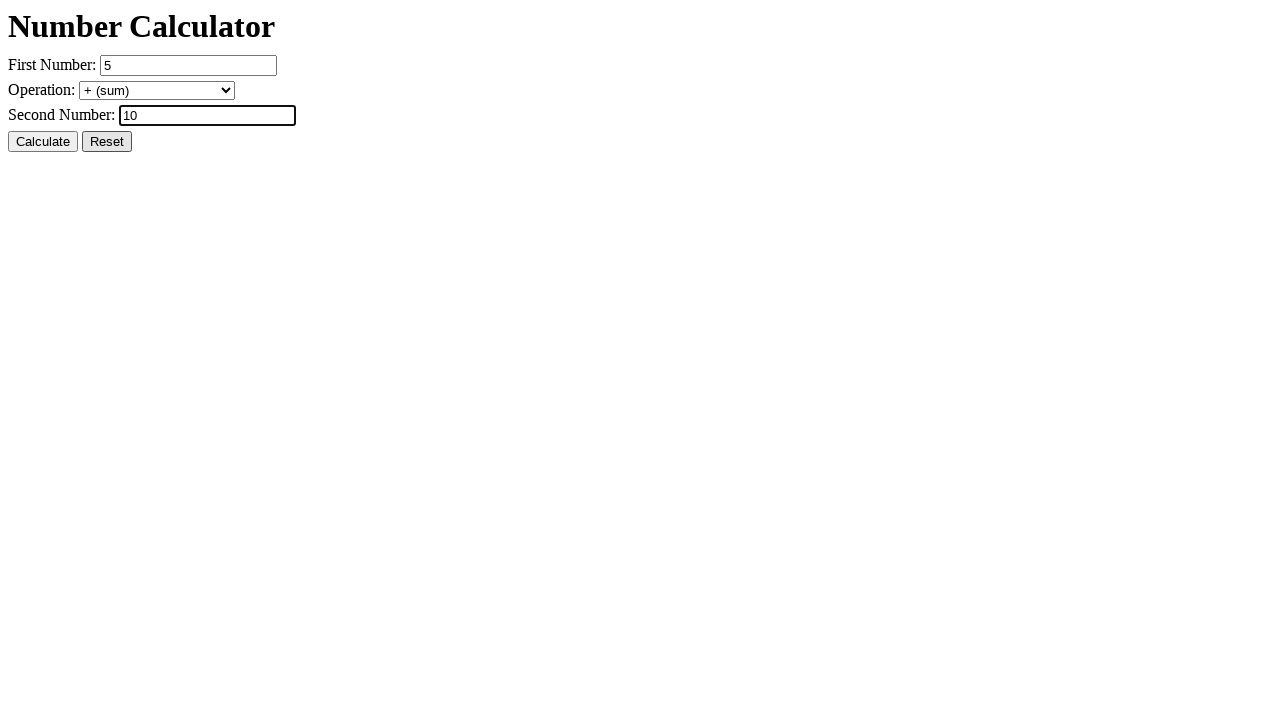

Clicked Calculate button to compute result at (43, 142) on #calcButton
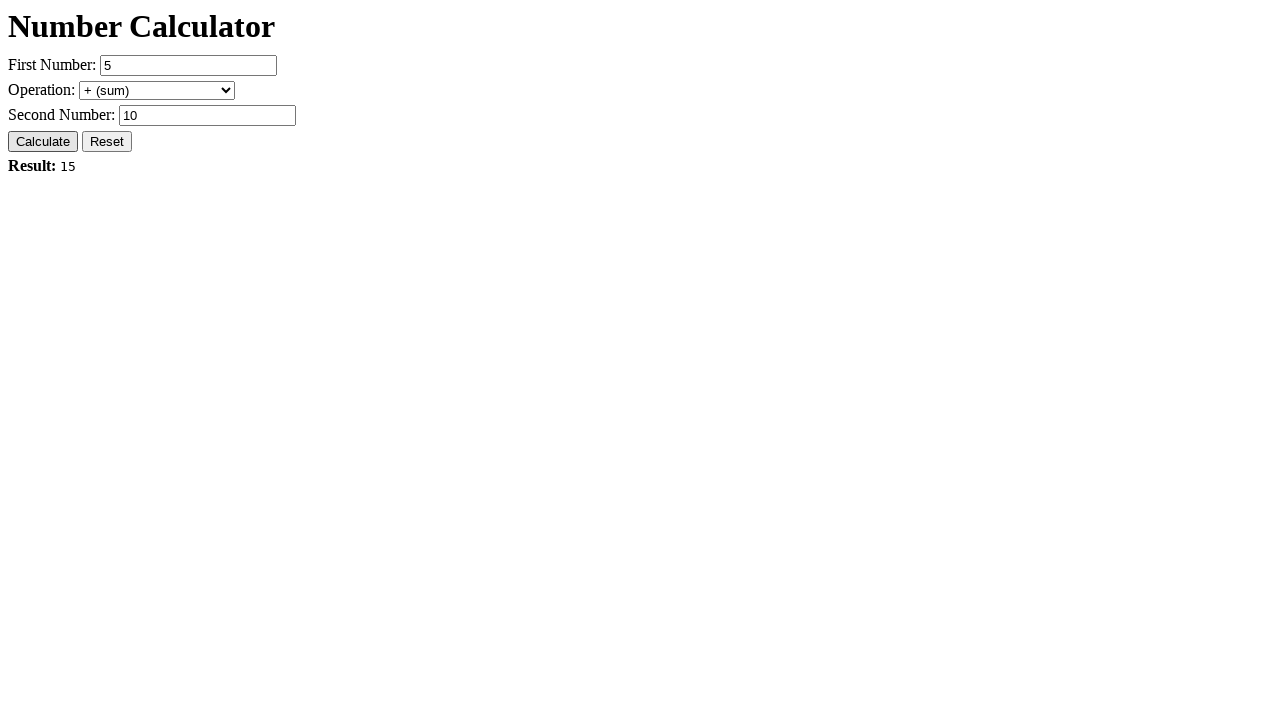

Result element loaded and is visible
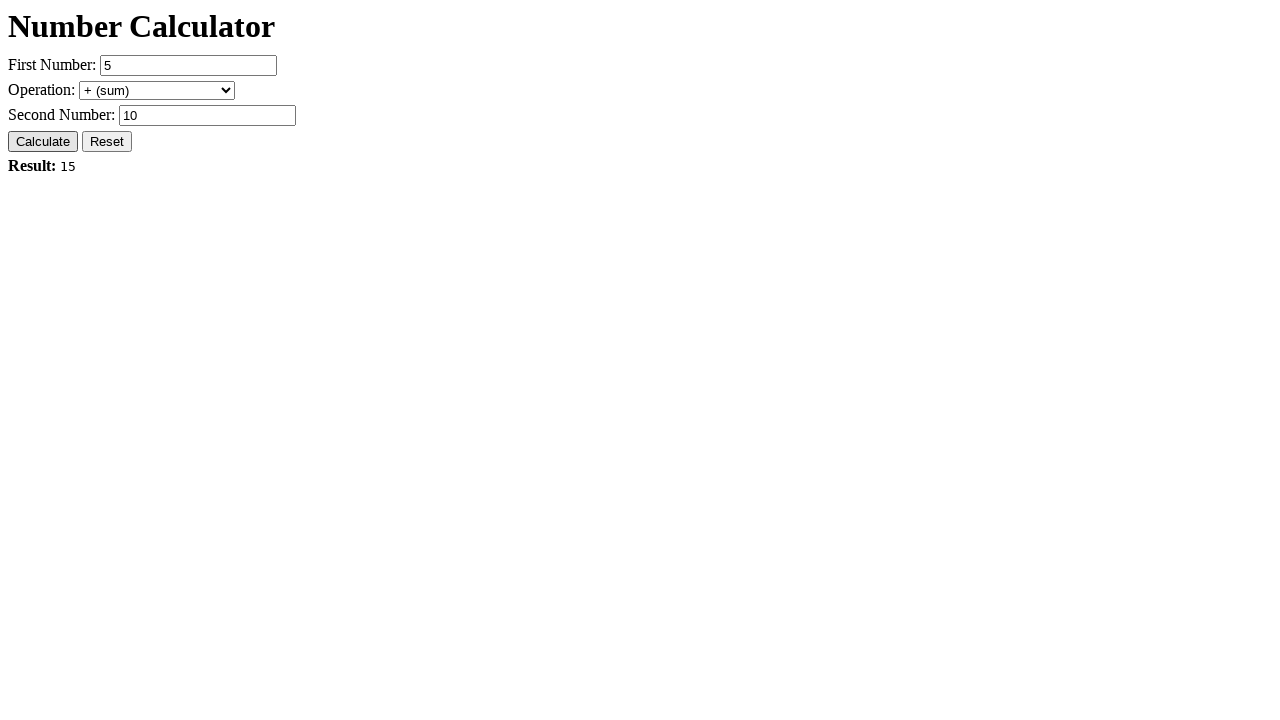

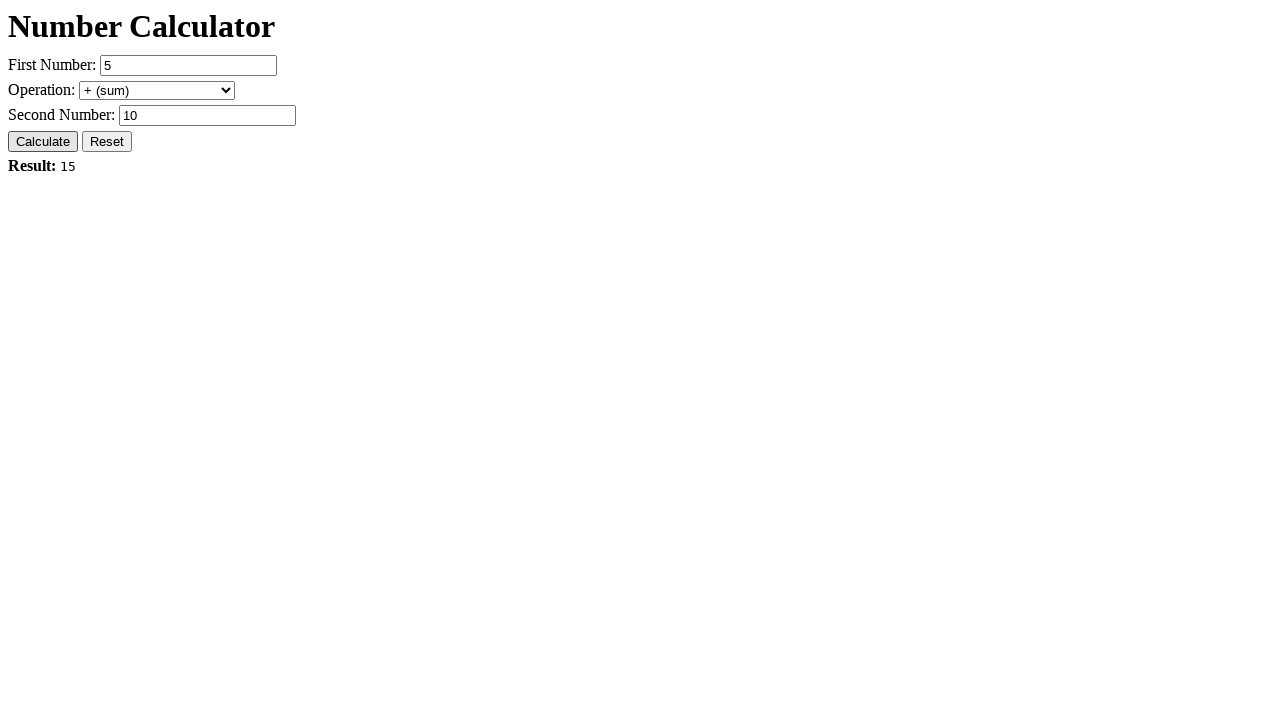